Navigates to a random number generator website, modifies the range input to set maximum value to 1000, and generates a random number

Starting URL: https://randstuff.ru/number/

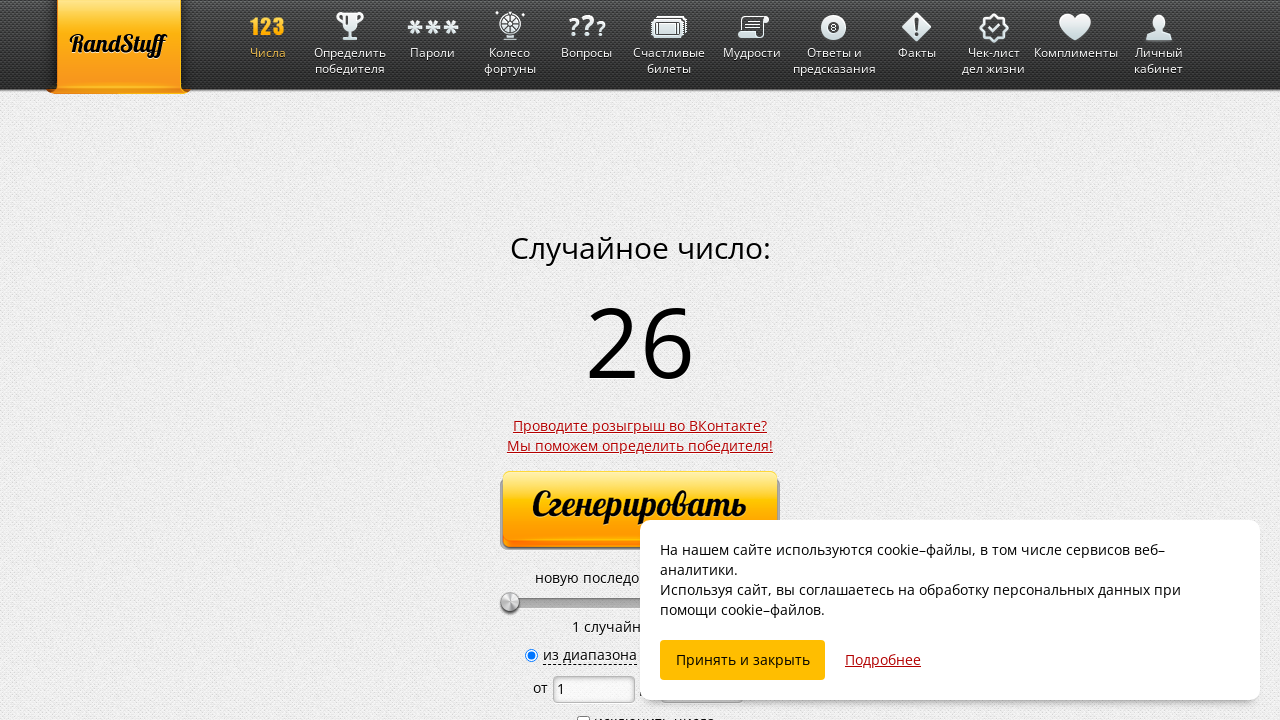

Clicked on the number-end input field at (702, 360) on xpath=//*[@id="number-end"]
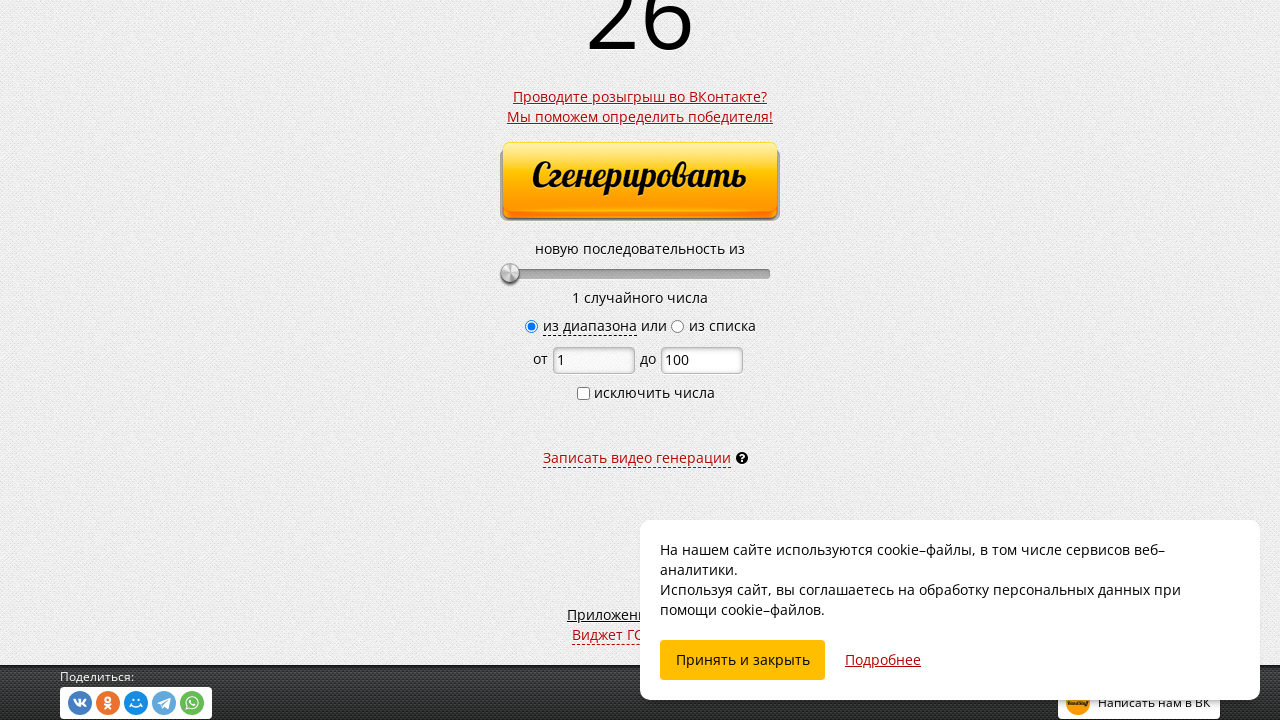

Selected all text in the number-end input field on xpath=//*[@id="number-end"]
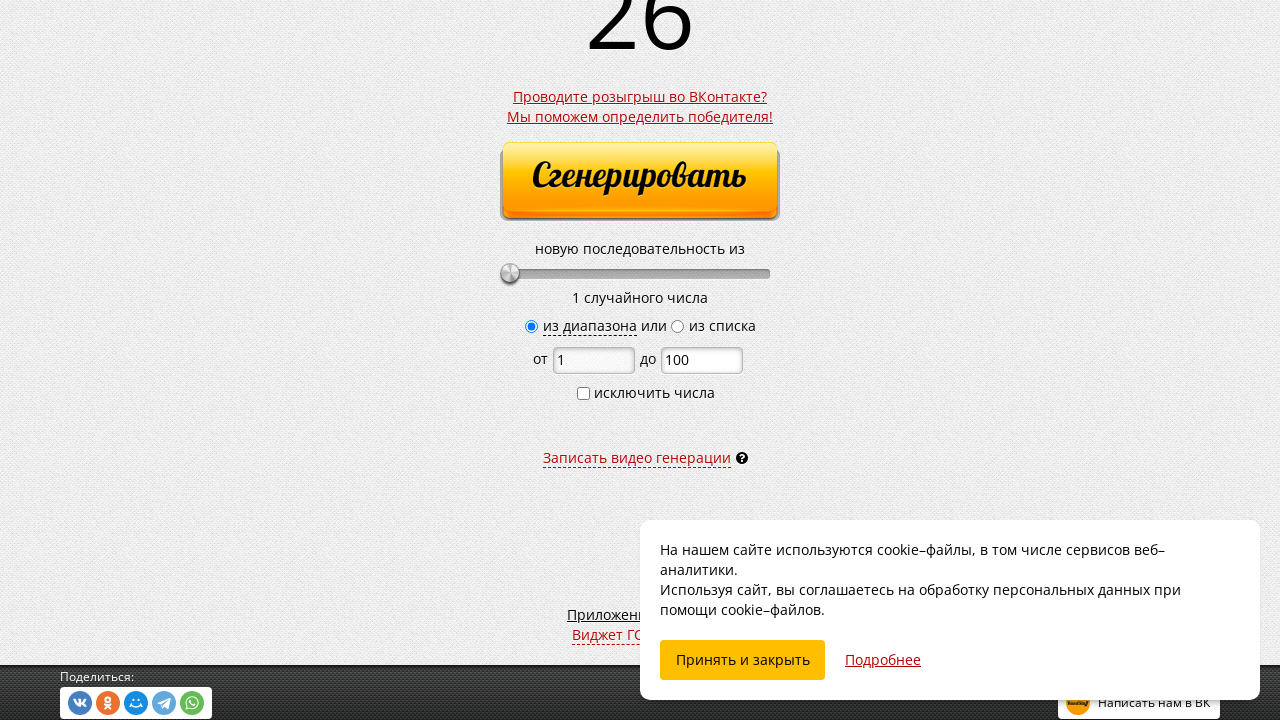

Deleted the existing maximum value on xpath=//*[@id="number-end"]
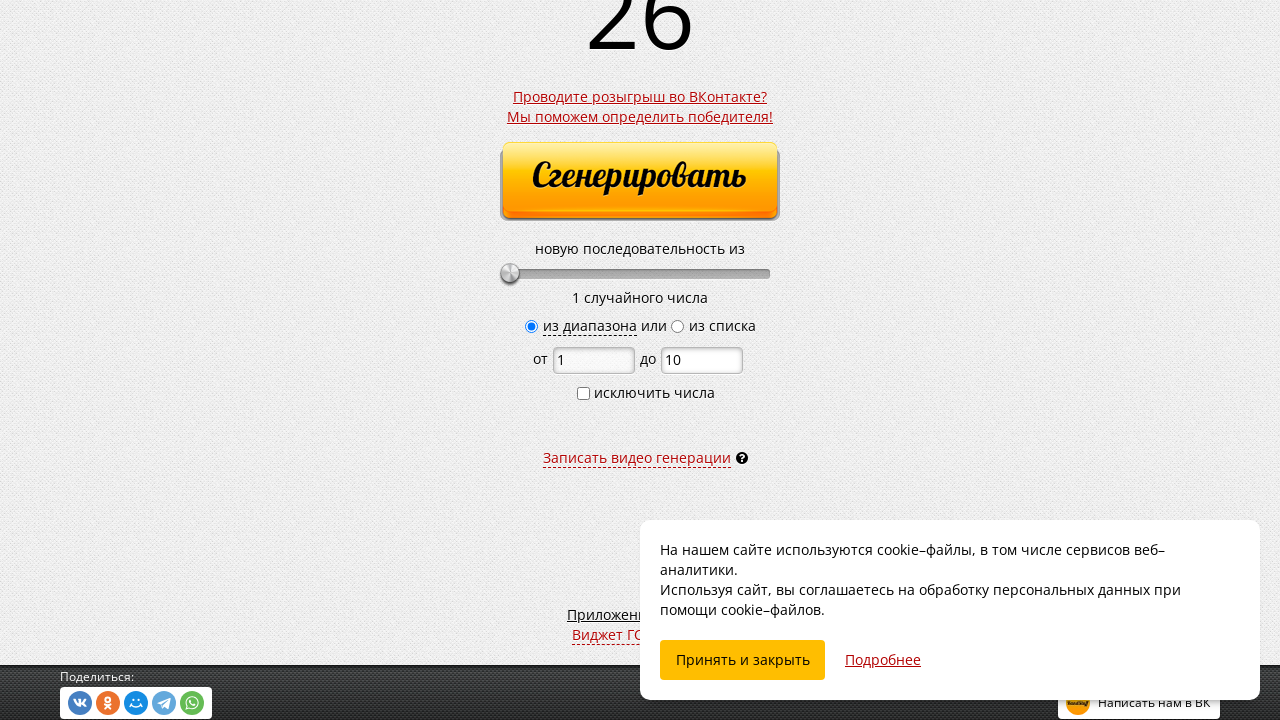

Filled the number-end input field with '1000' on xpath=//*[@id="number-end"]
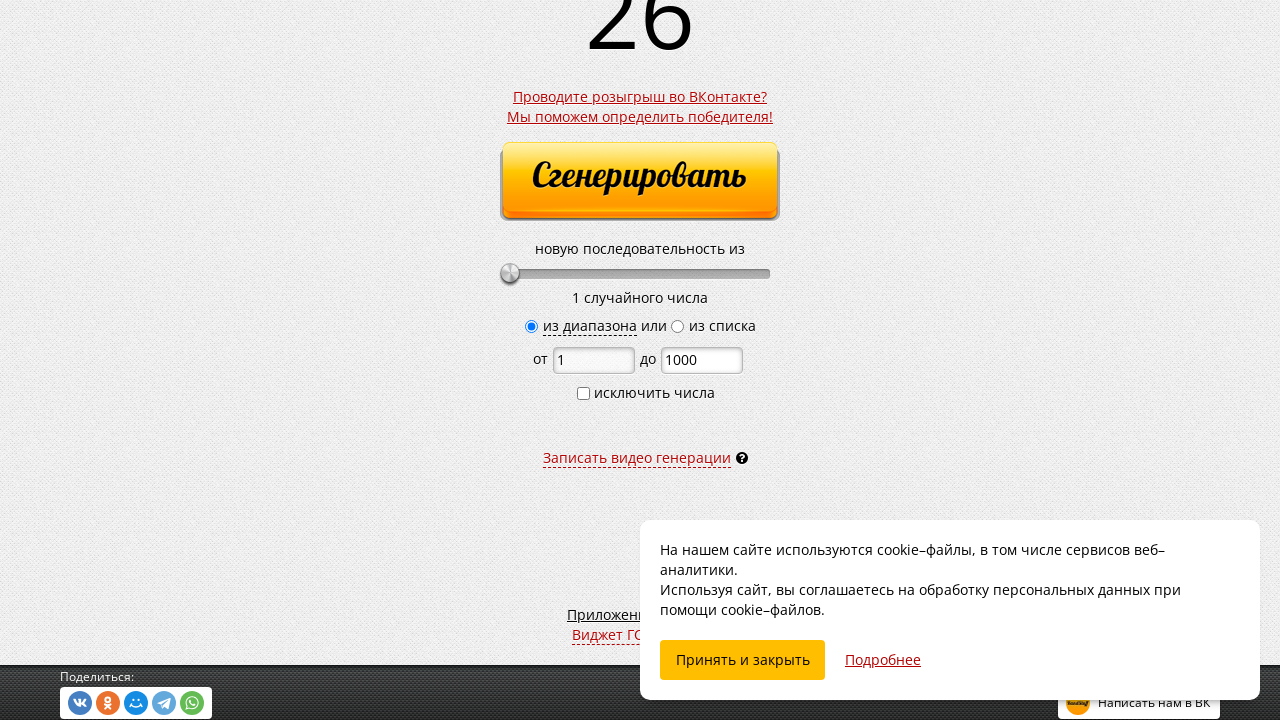

Clicked the generate button to create a random number at (640, 182) on xpath=//*[@id="button"]
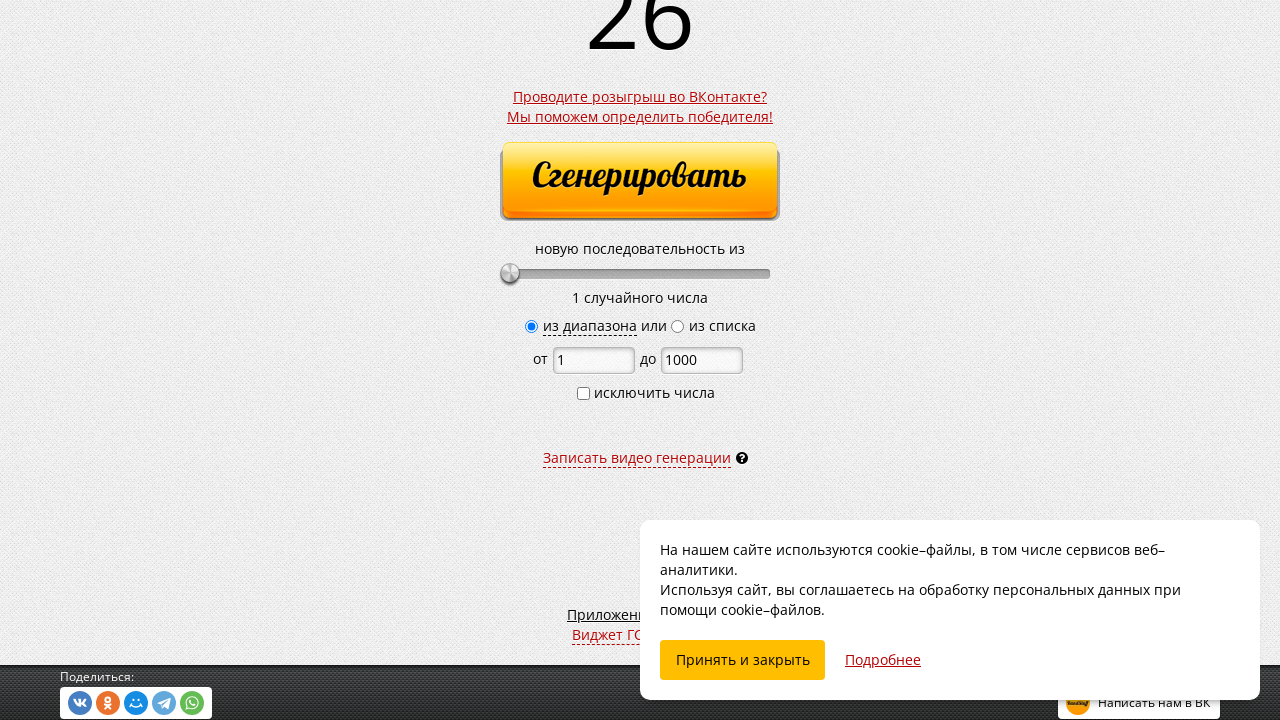

Random number was generated and displayed
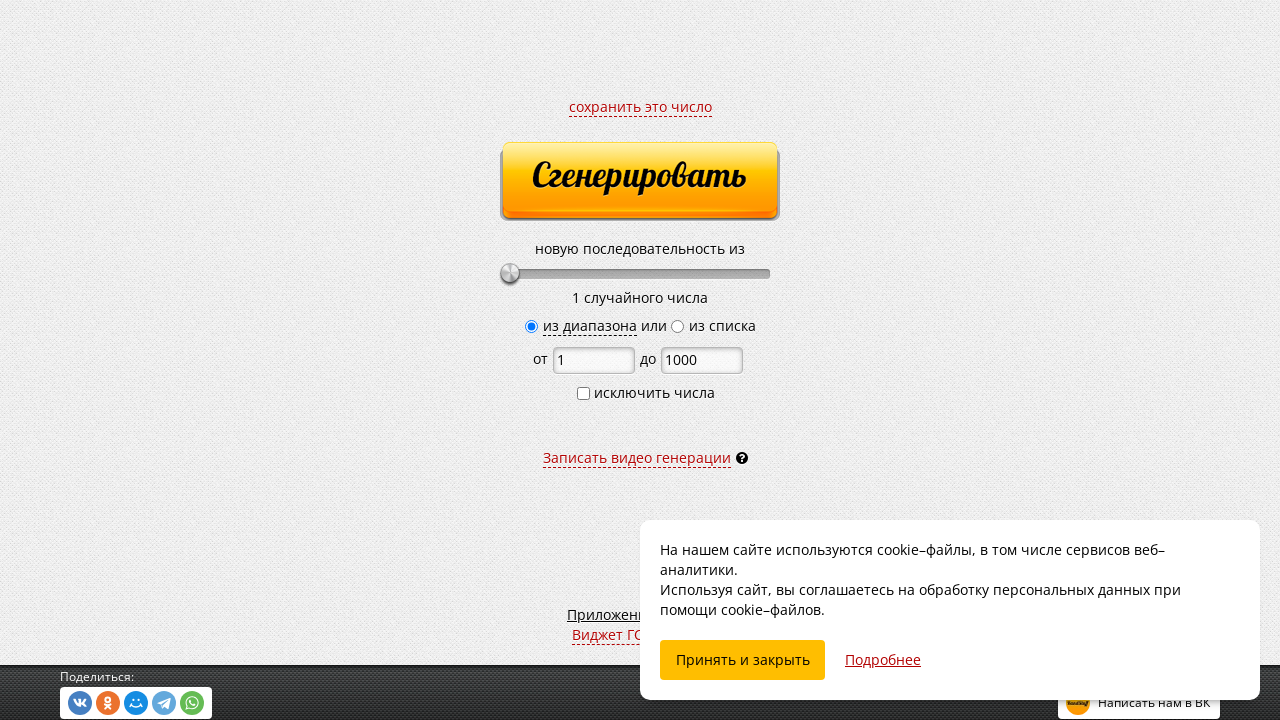

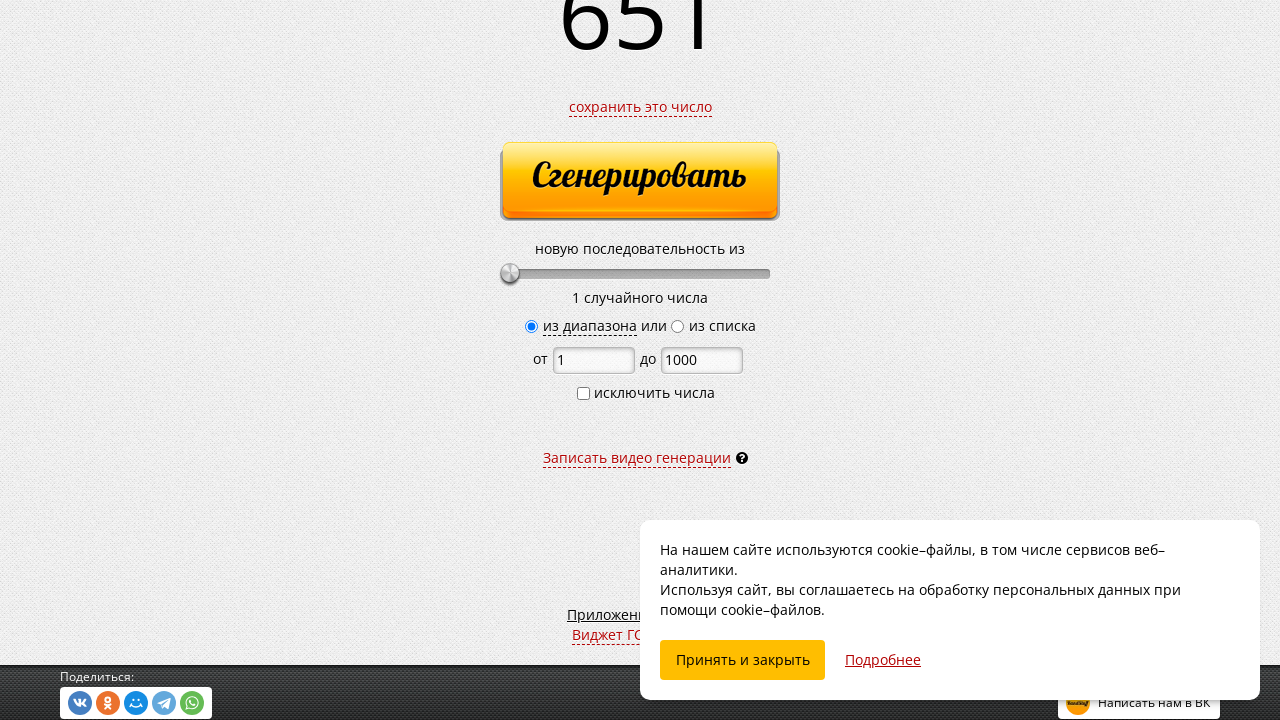